Tests dynamic controls on a webpage by interacting with checkboxes, buttons to enable/disable inputs, and entering text in dynamically controlled form fields

Starting URL: https://the-internet.herokuapp.com/dynamic_controls

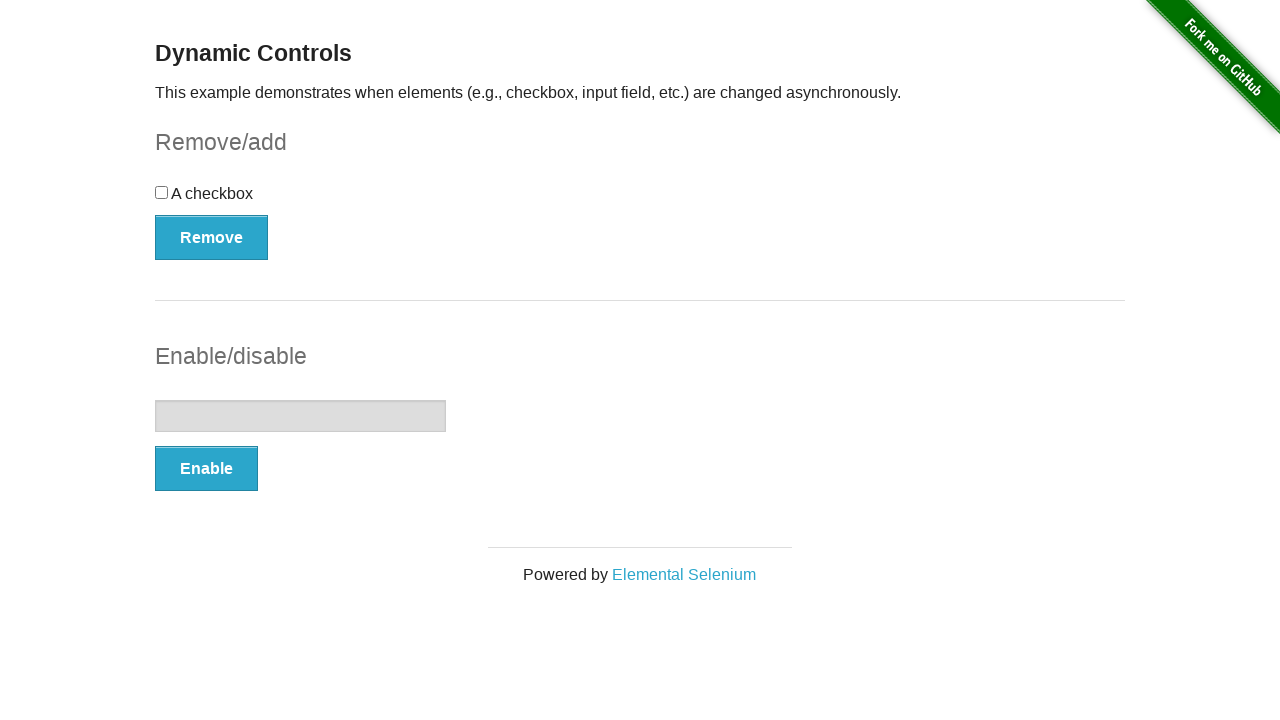

Clicked the checkbox at (162, 192) on xpath=//input[@type='checkbox']
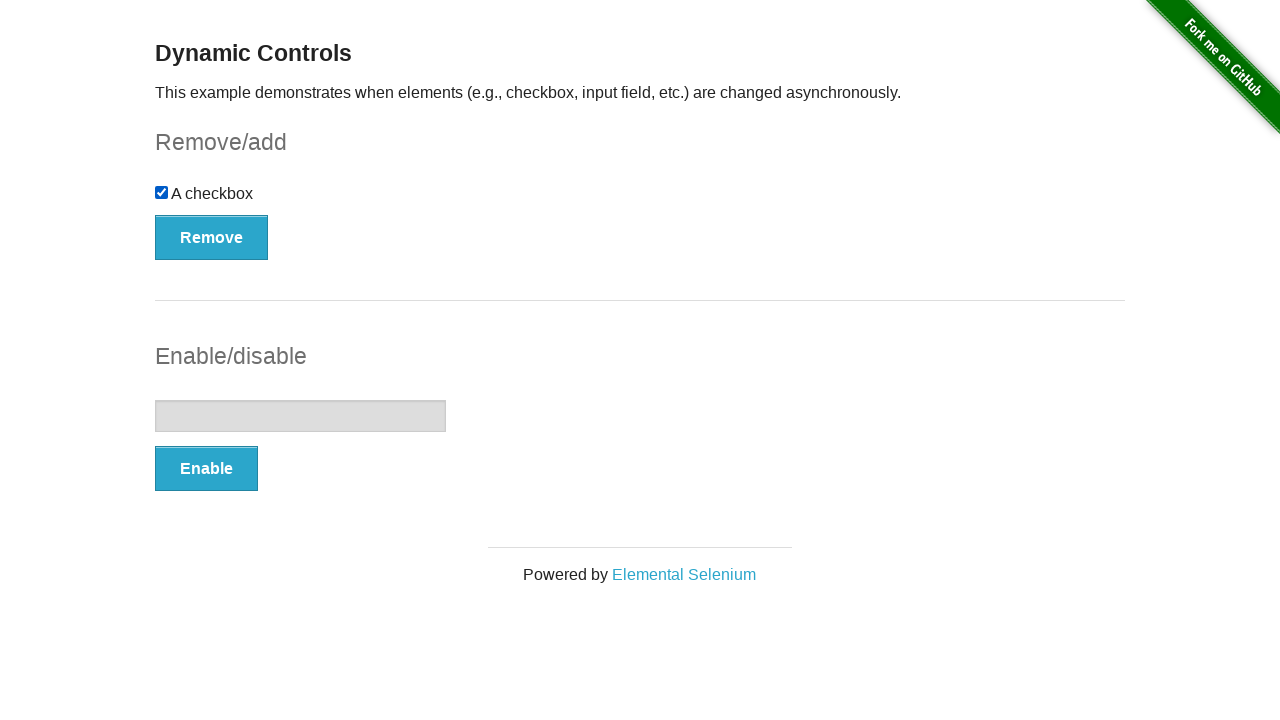

Clicked Remove button to disable the checkbox control at (212, 237) on xpath=//button[text()='Remove']
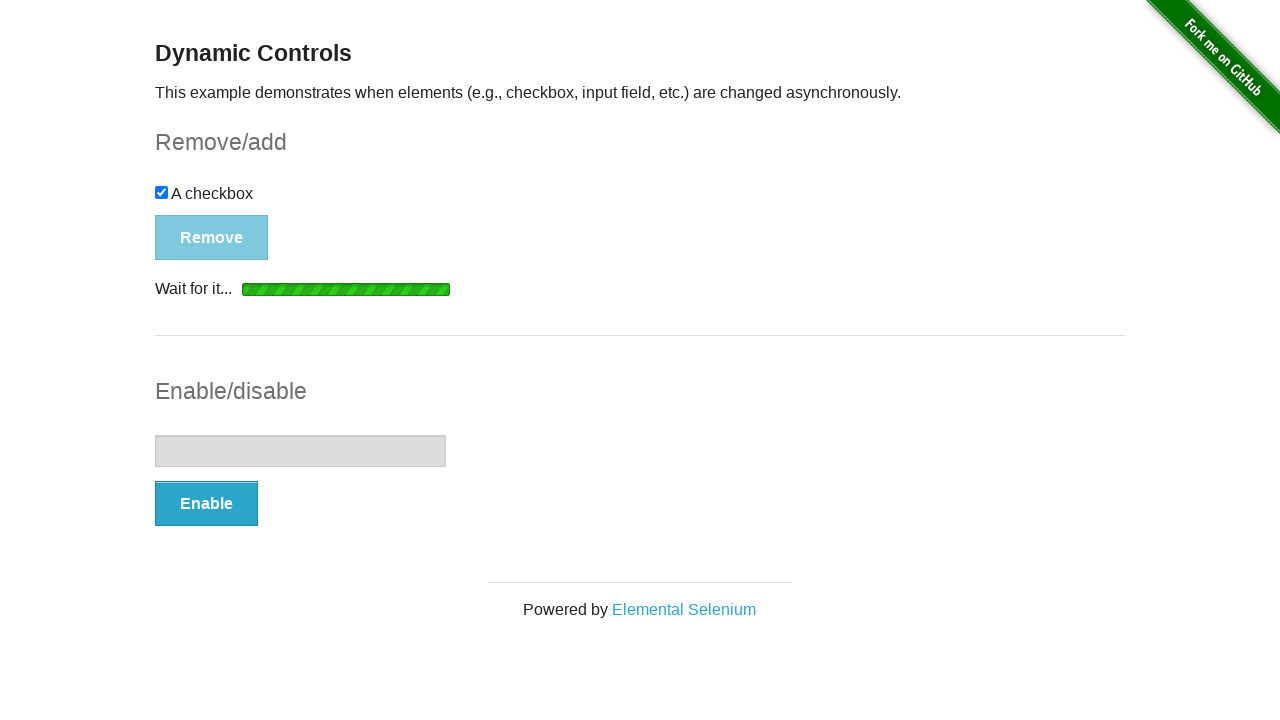

Verified removal message appeared
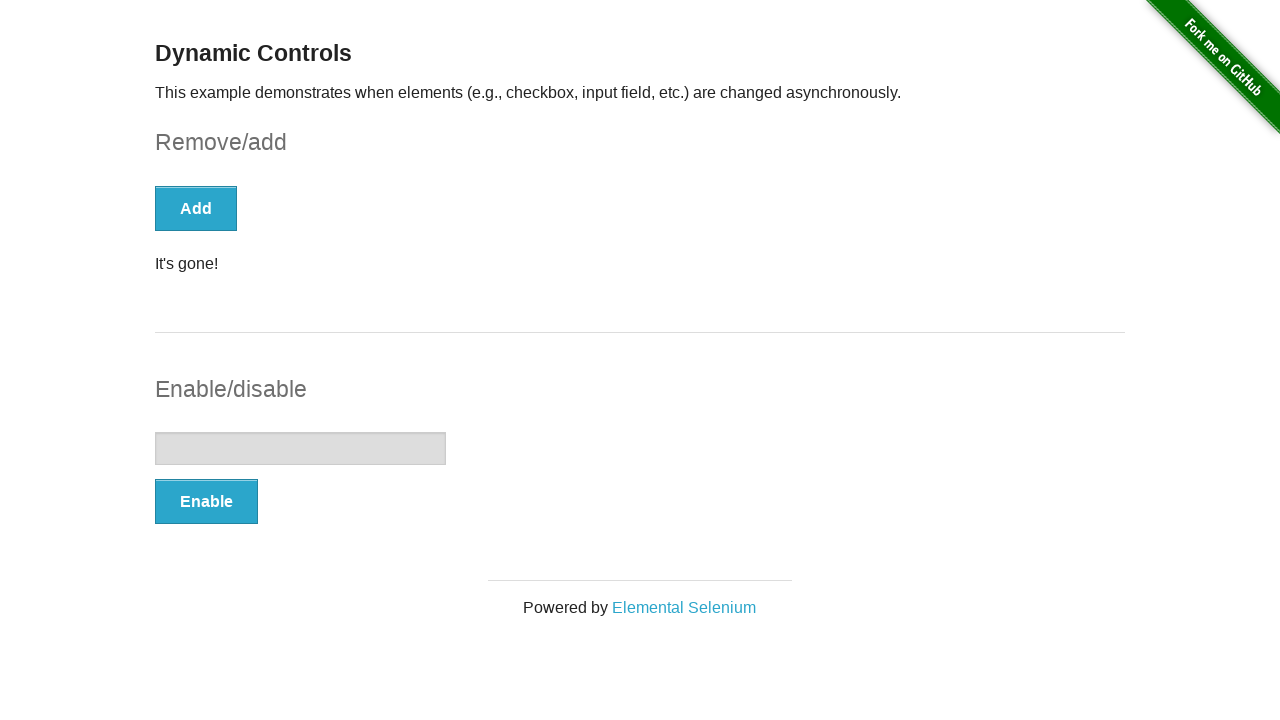

Clicked Enable button to enable the text input field at (206, 501) on xpath=//button[text()='Enable']
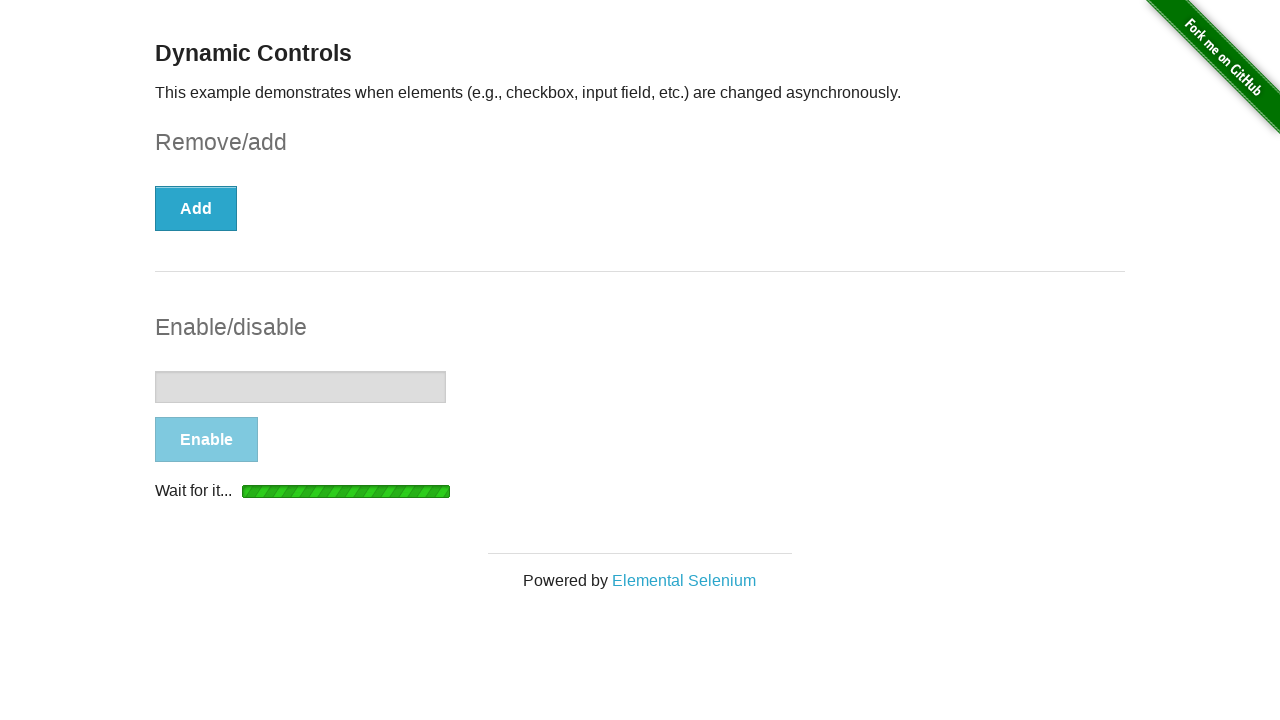

Verified enable message appeared
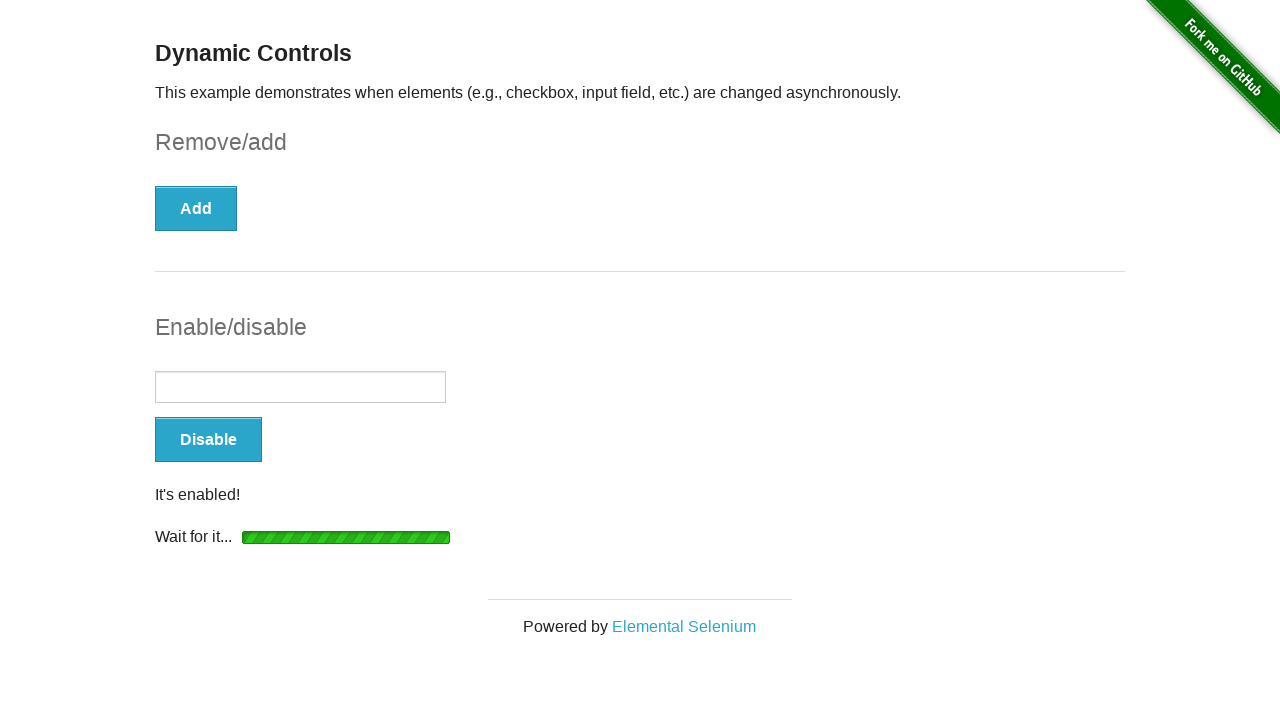

Entered text 'Hokus Pokus' in the text input field on //input[@type='text']
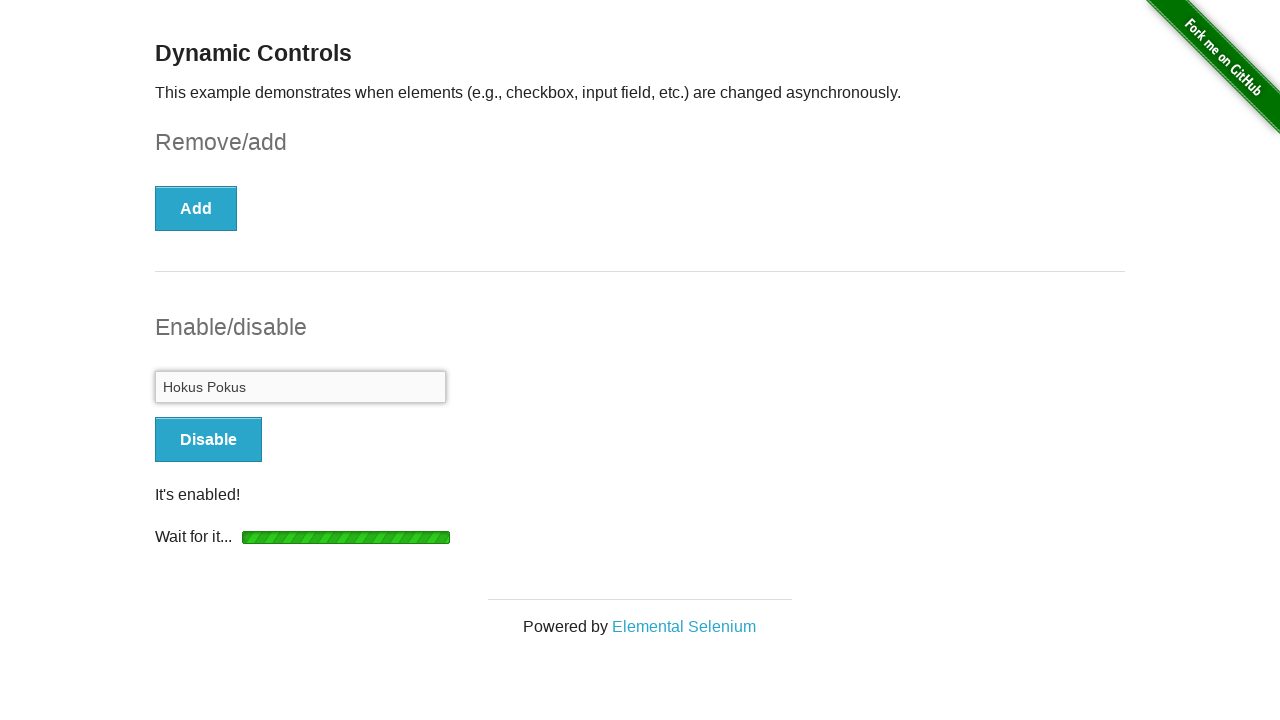

Clicked Disable button to disable the text input field at (208, 440) on xpath=//button[text()='Disable']
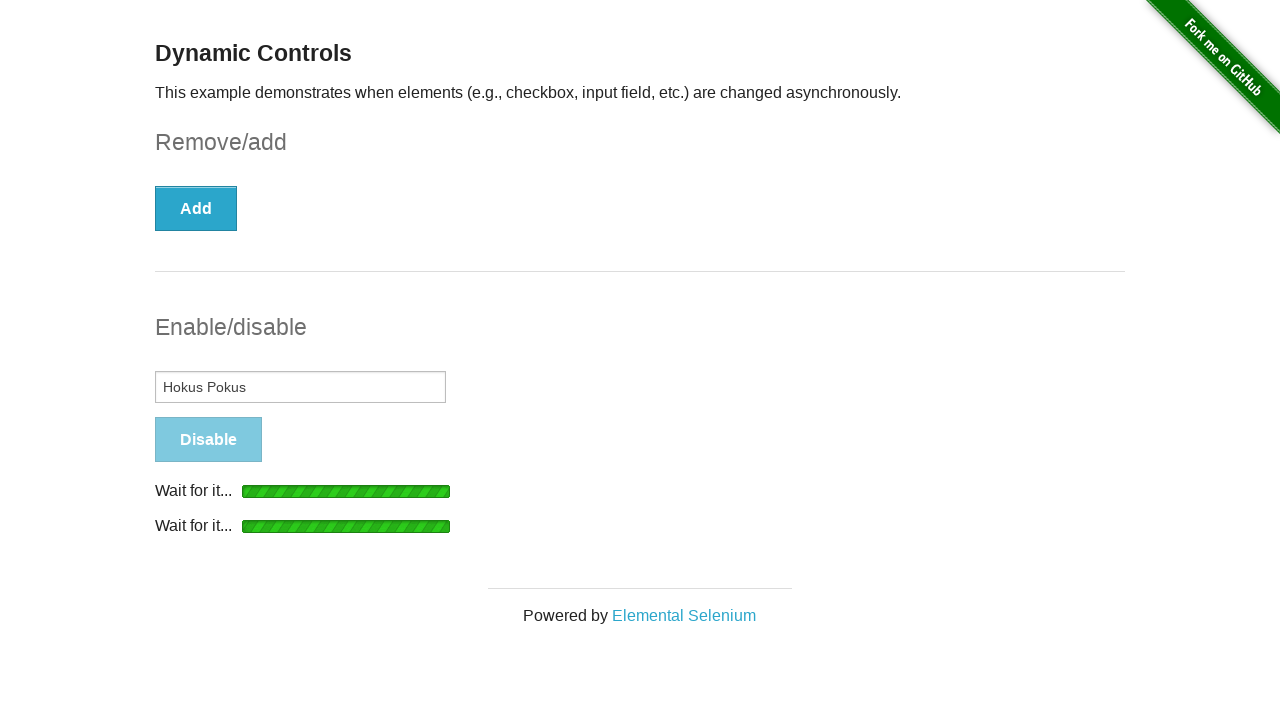

Verified disable message appeared
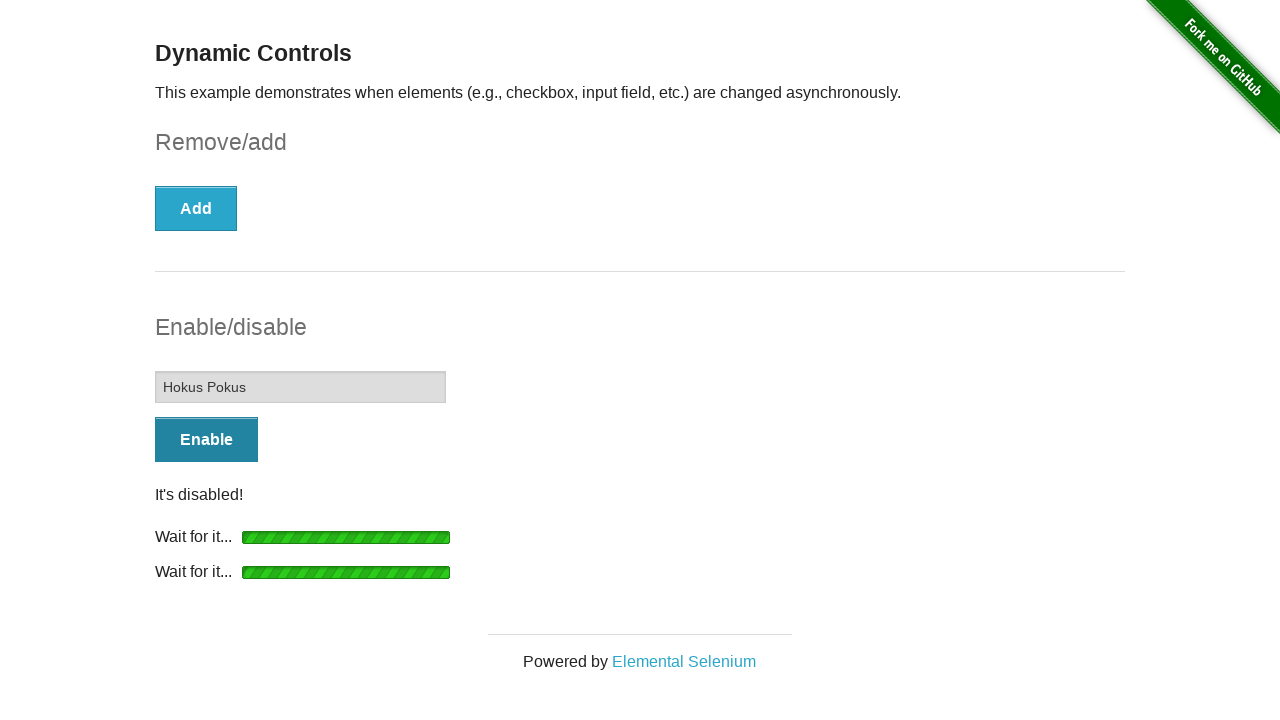

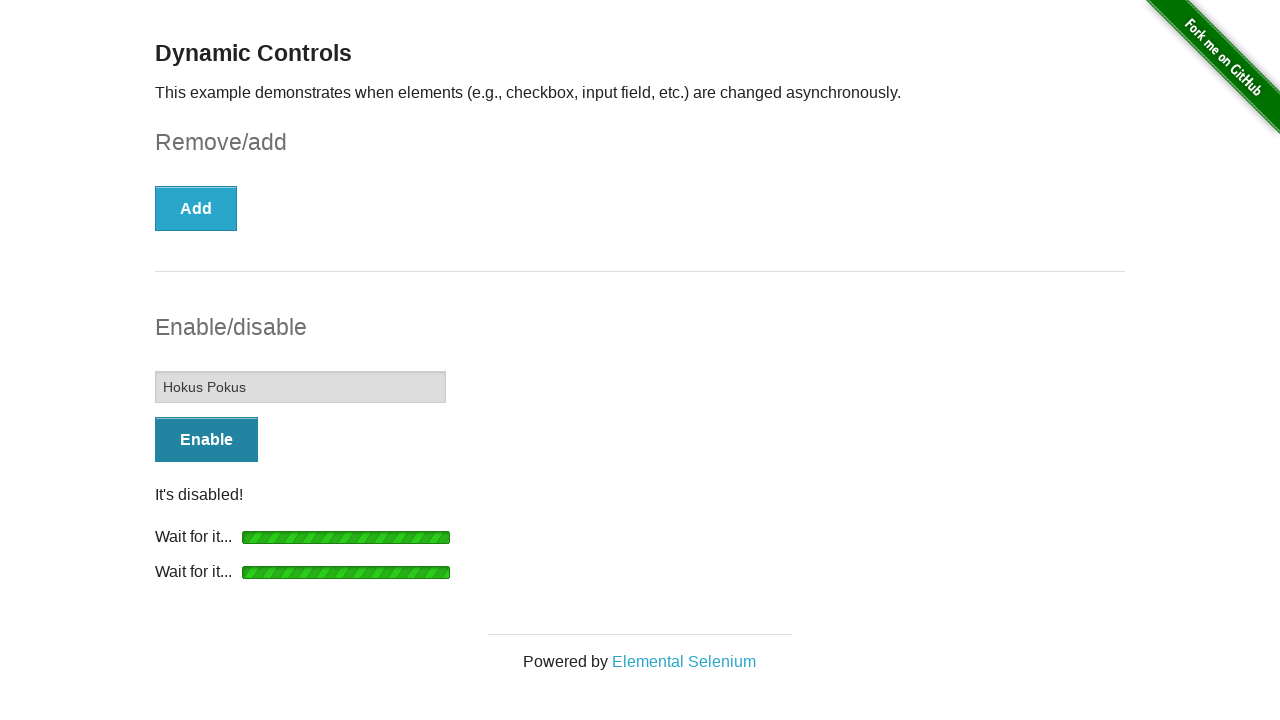